Navigates to the Products page, verifies the product list is displayed, clicks on the first product to view details, and verifies all product information is shown

Starting URL: http://automationexercise.com

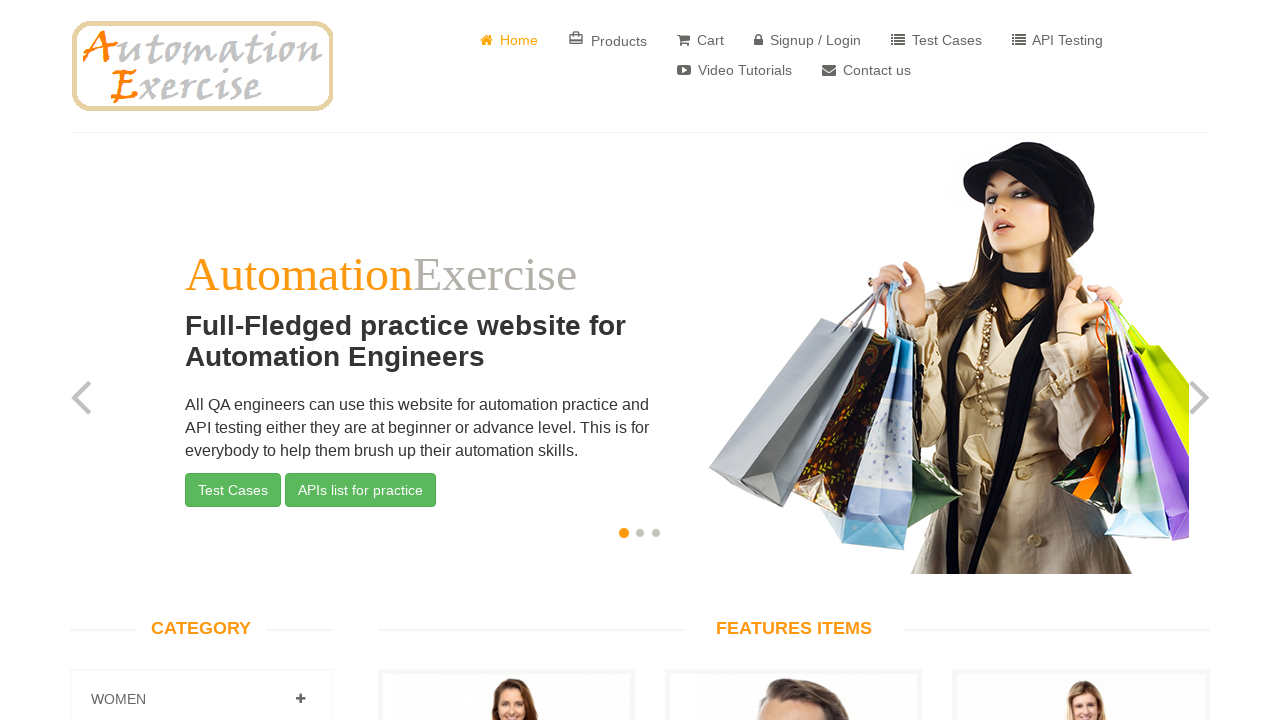

Home page slider carousel loaded
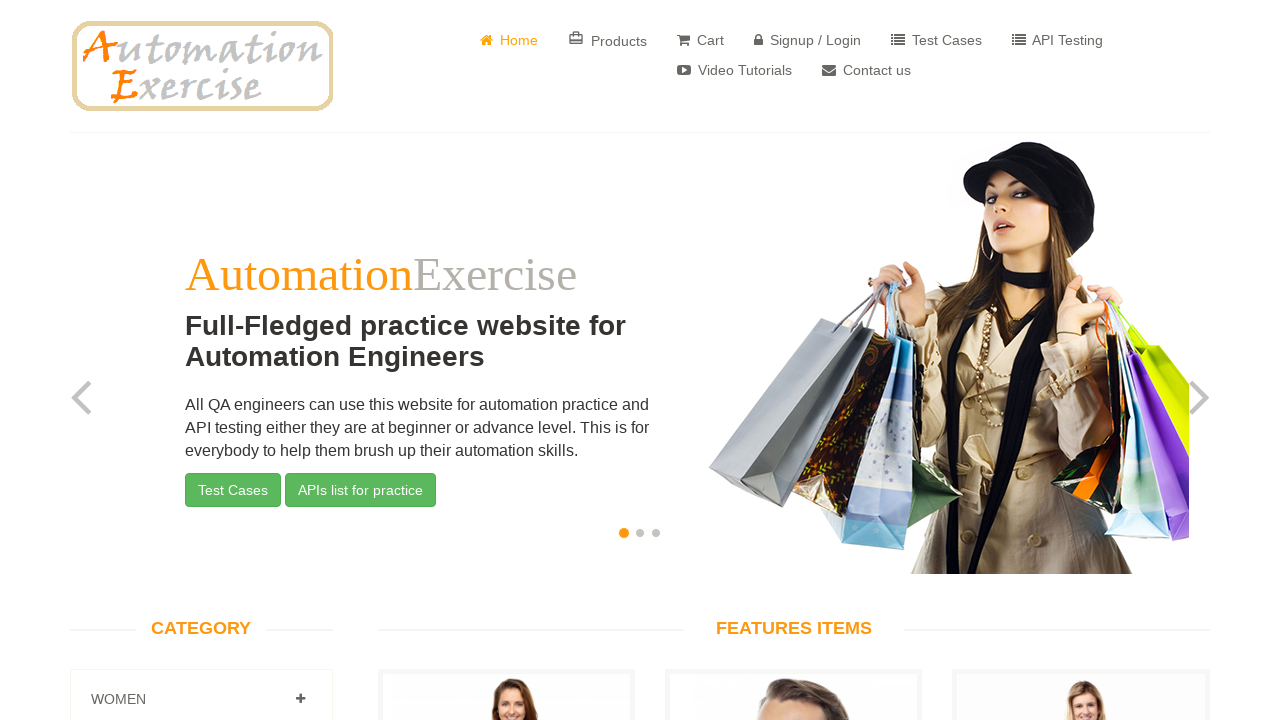

Clicked on Products button in header navigation at (608, 40) on xpath=//*[@id='header']/div/div/div/div[2]/div/ul/li[2]/a
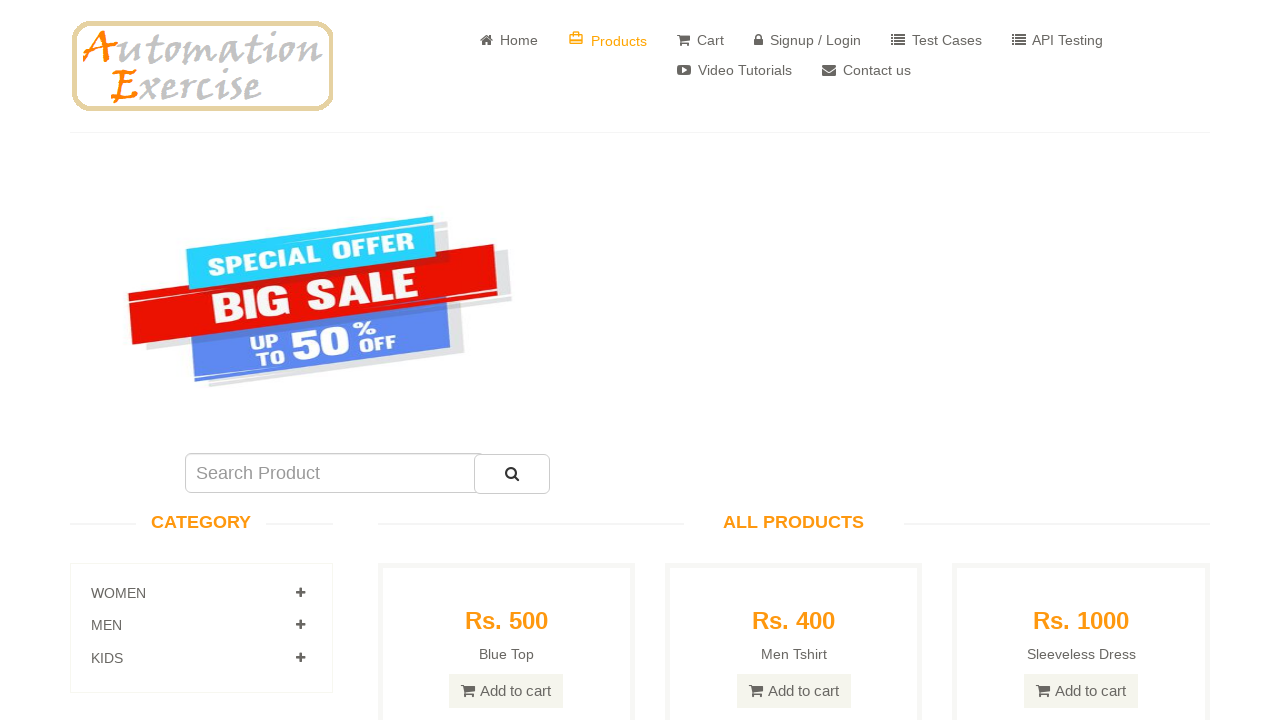

Sale image loaded on Products page
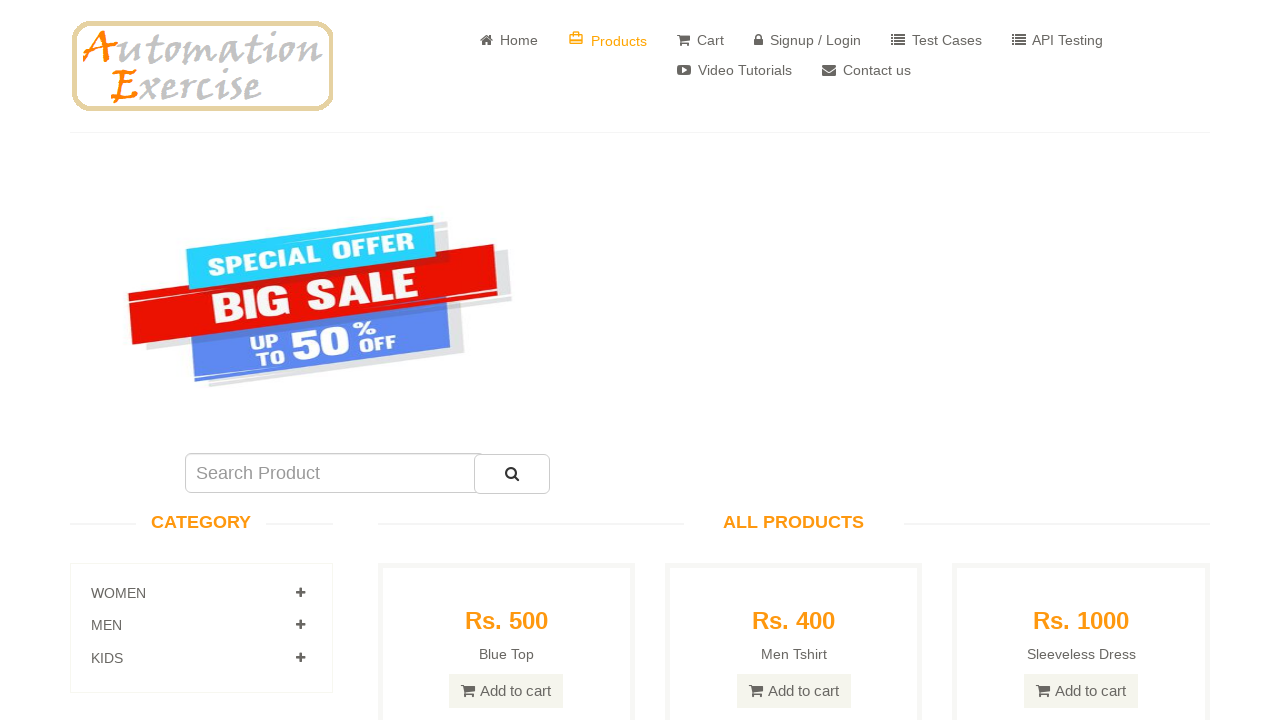

Product list displayed on Products page
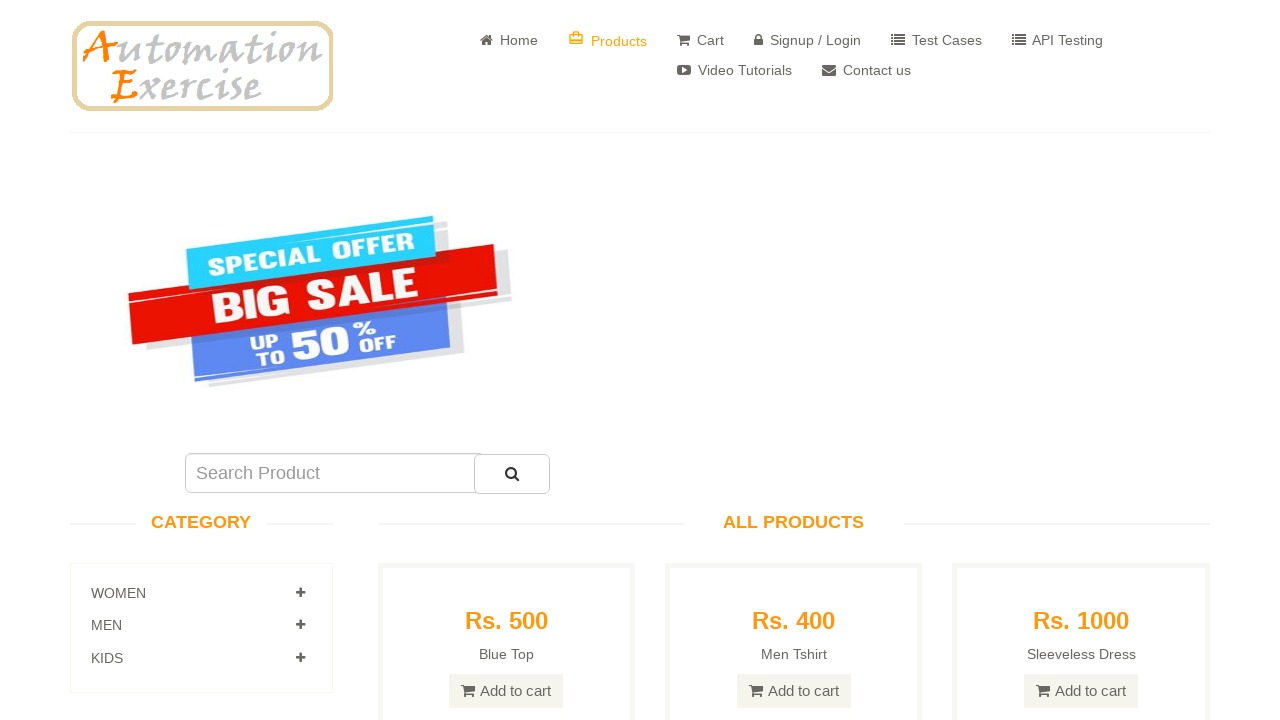

Clicked View Product button on first product at (506, 361) on xpath=/html/body/section[2]/div/div/div[2]/div/div[2]/div/div[2]/ul/li/a
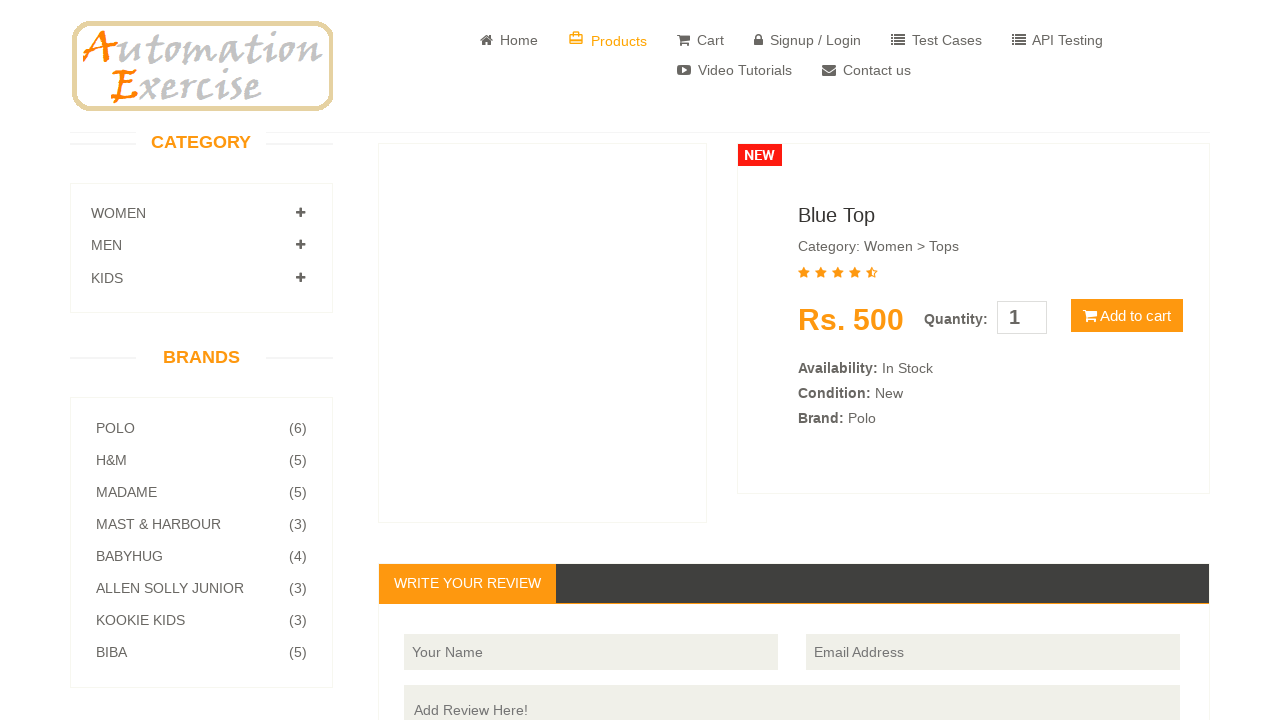

Product name (h2) loaded on product detail page
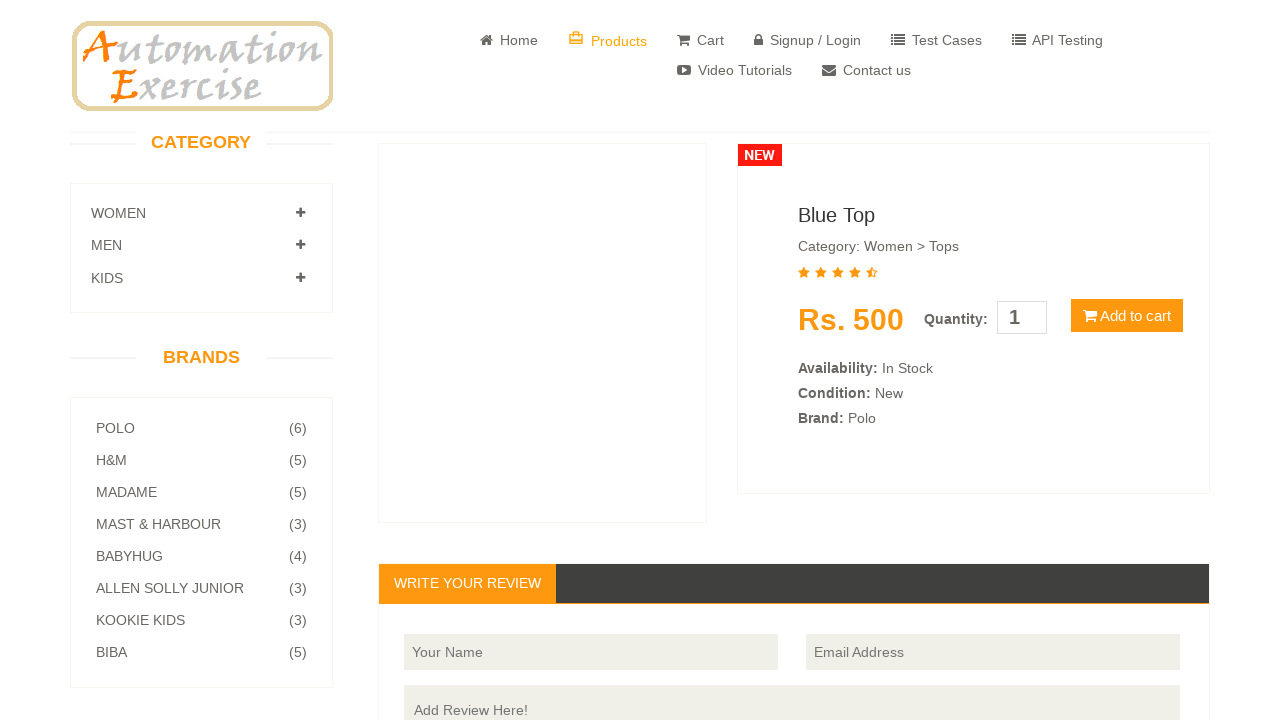

Product category information loaded
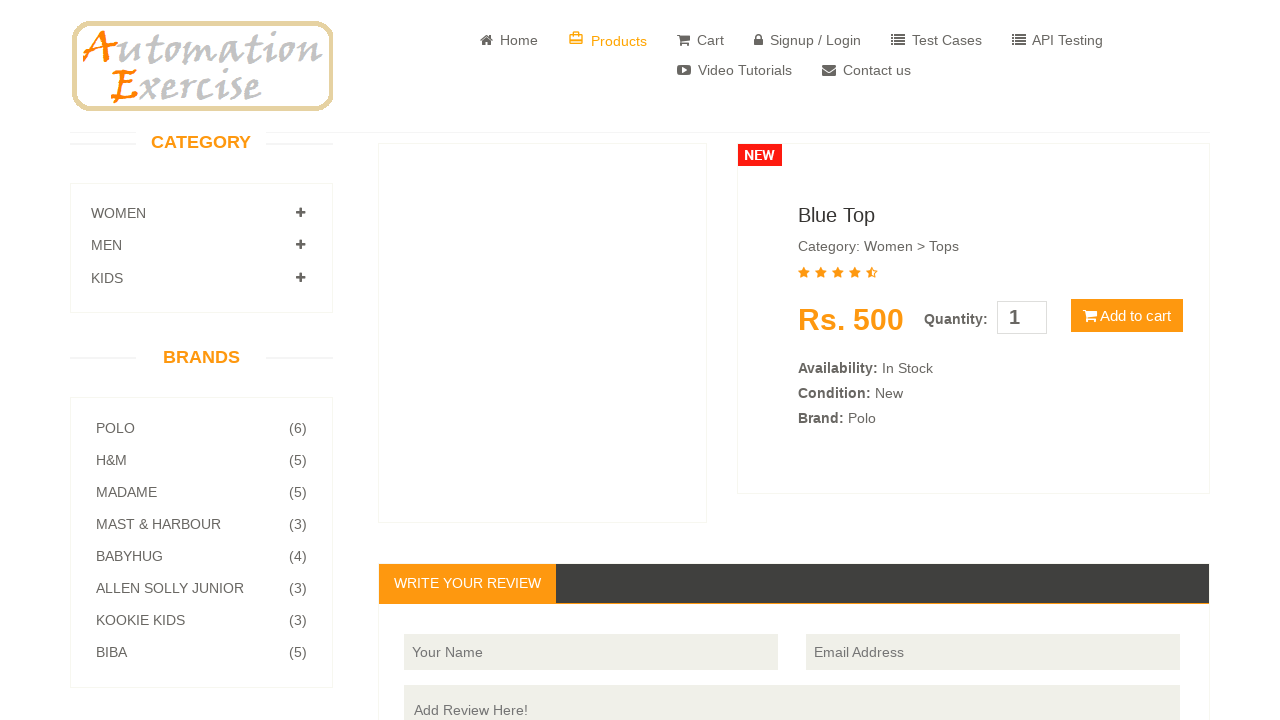

Product price loaded
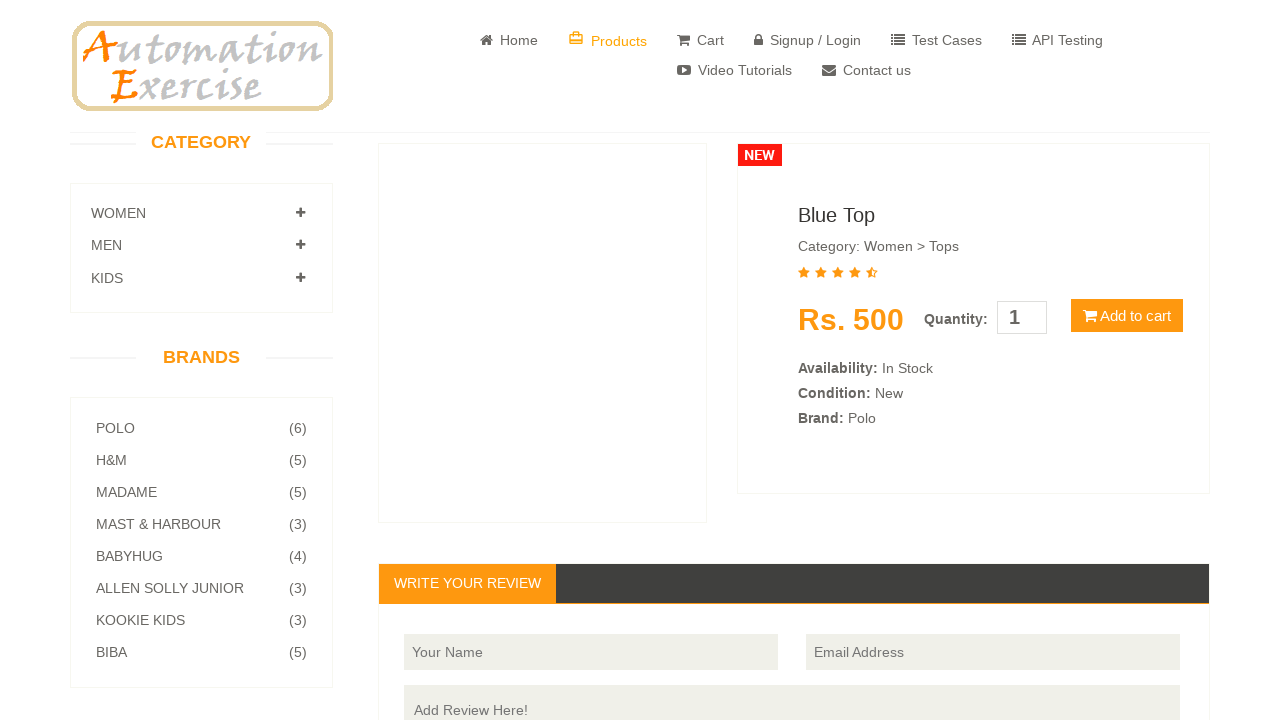

Product availability status loaded
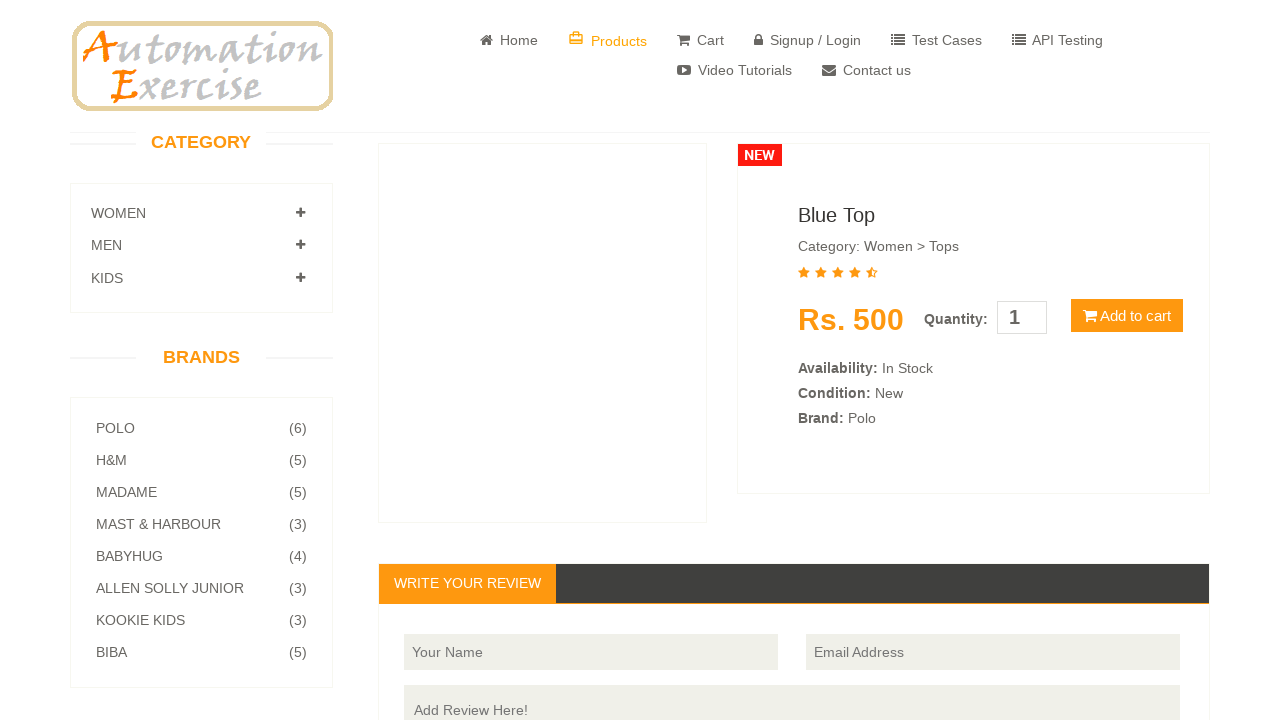

Product condition information loaded
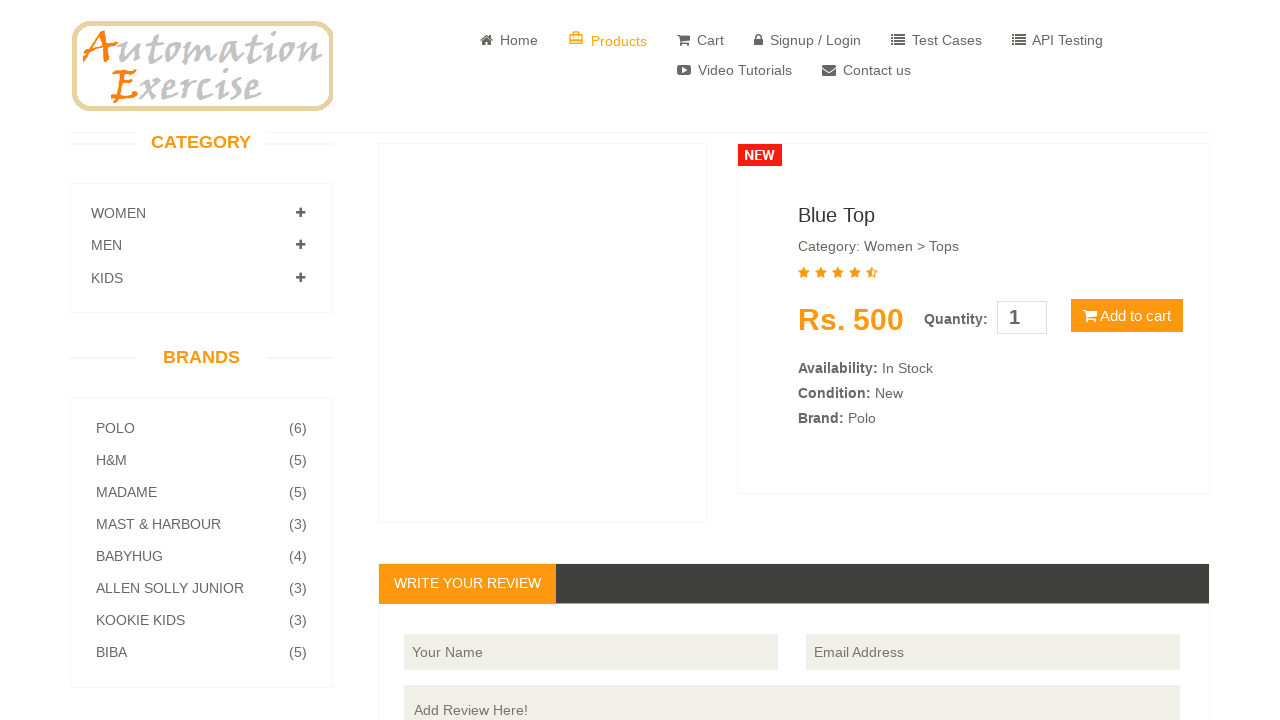

Product brand information loaded
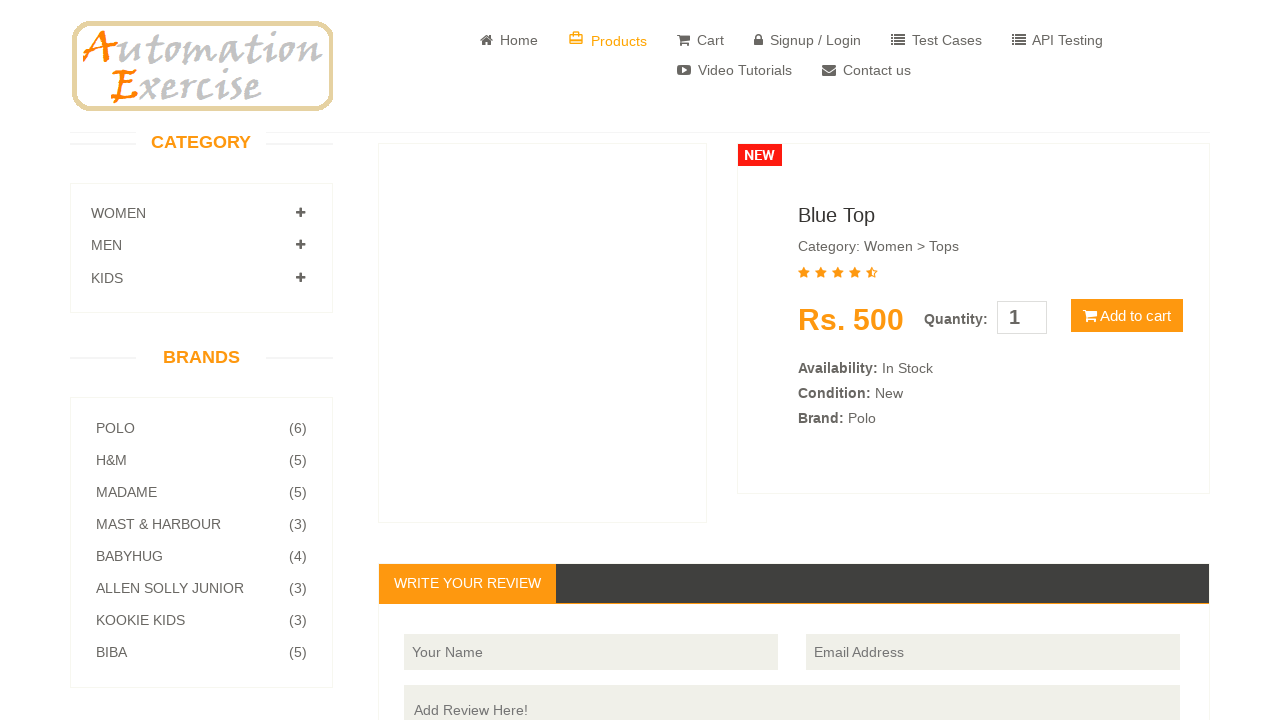

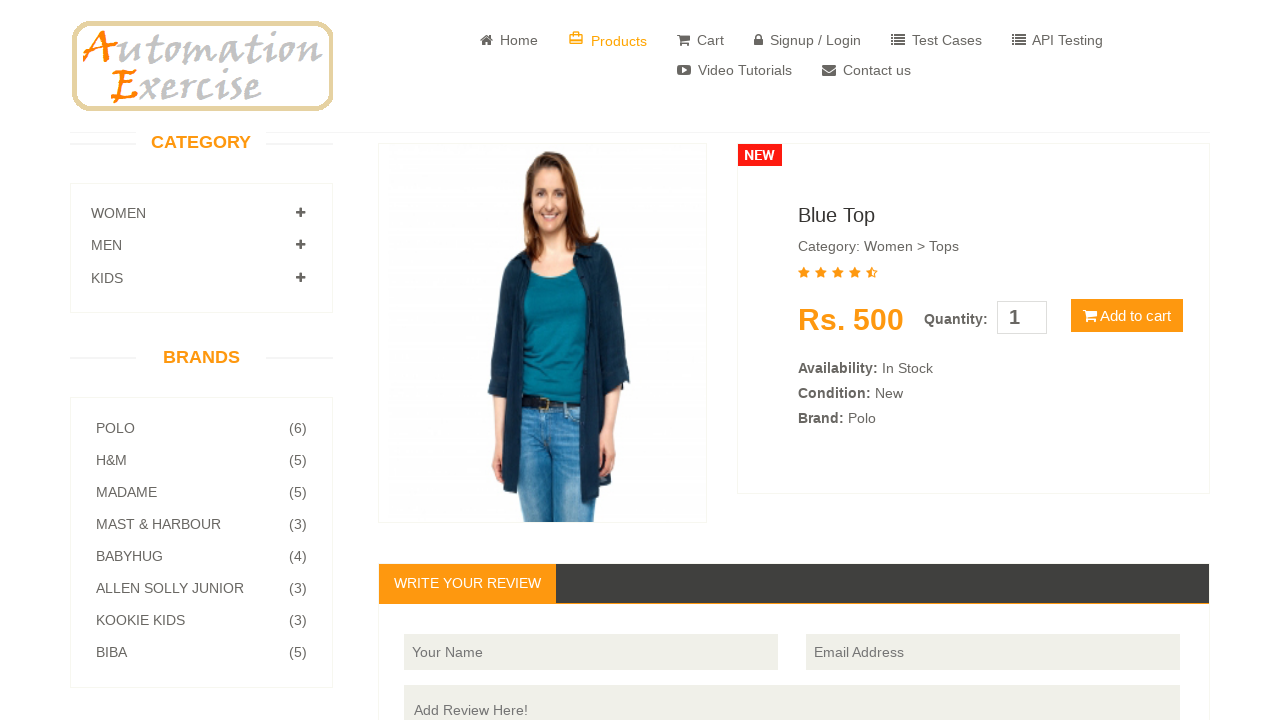